Tests checkbox functionality by verifying default states, clicking both checkboxes to toggle them, and confirming the state changes.

Starting URL: http://practice.cydeo.com/checkboxes

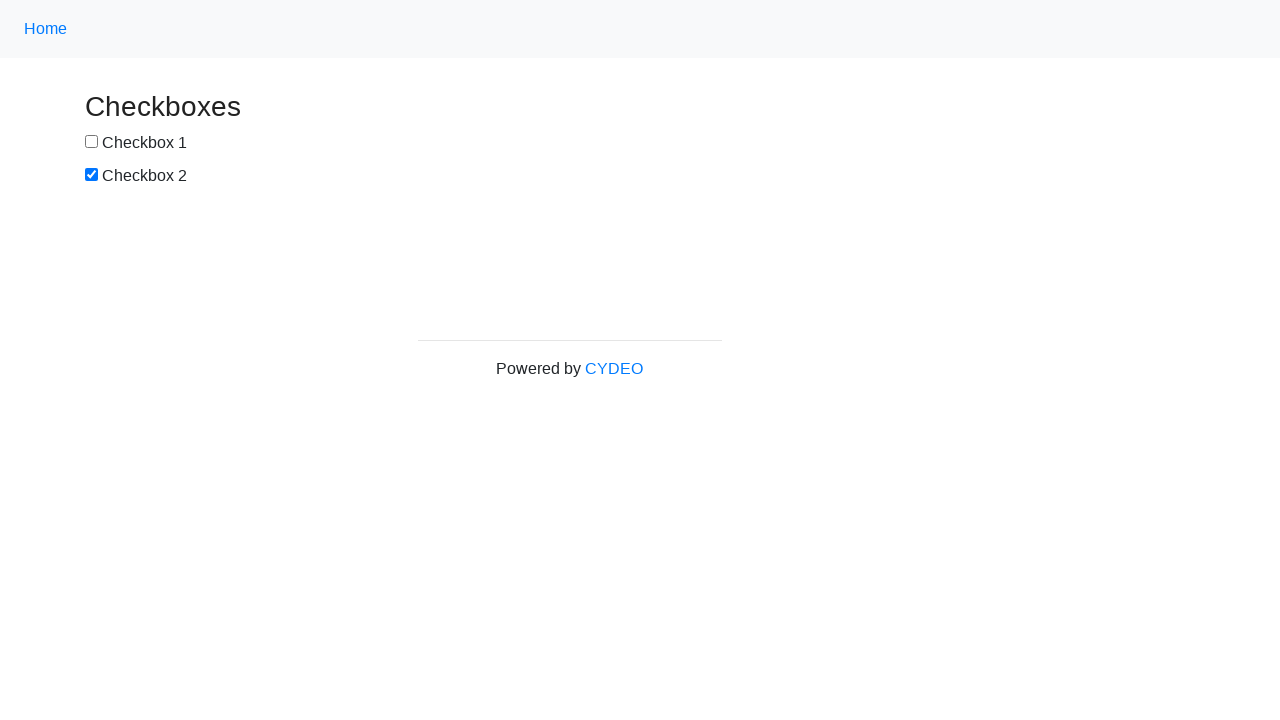

Located checkbox1 element
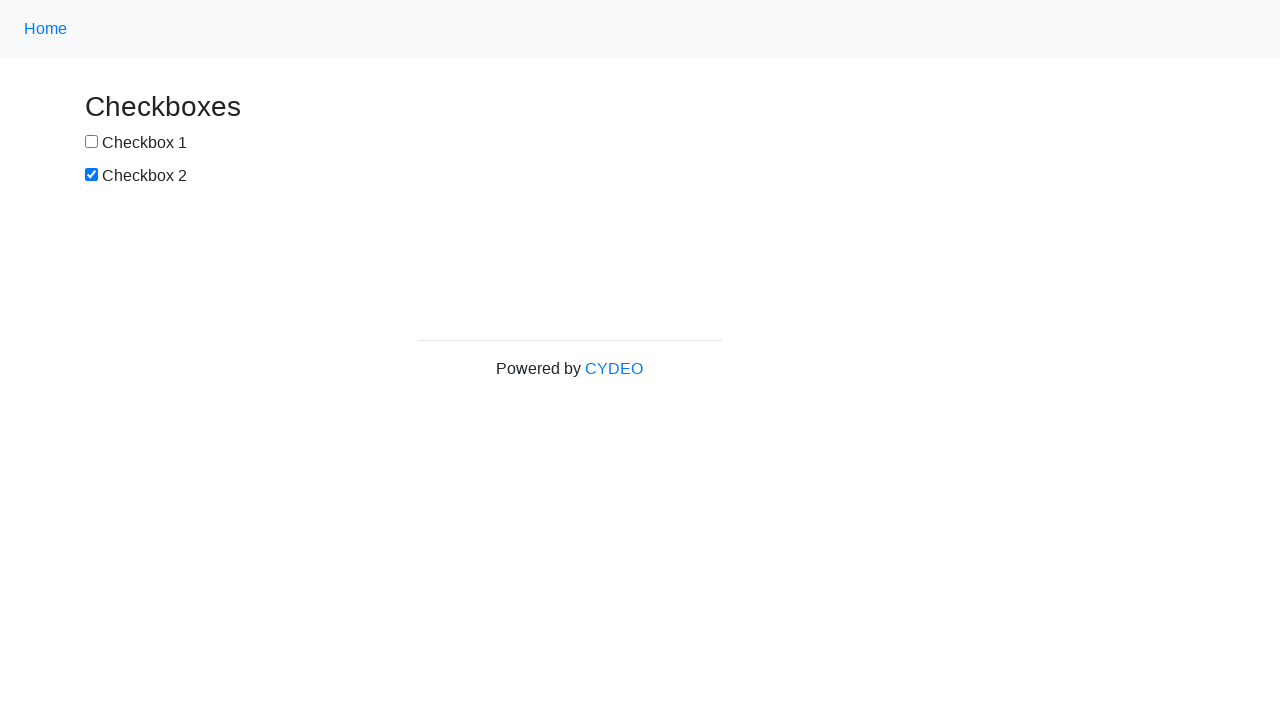

Located checkbox2 element
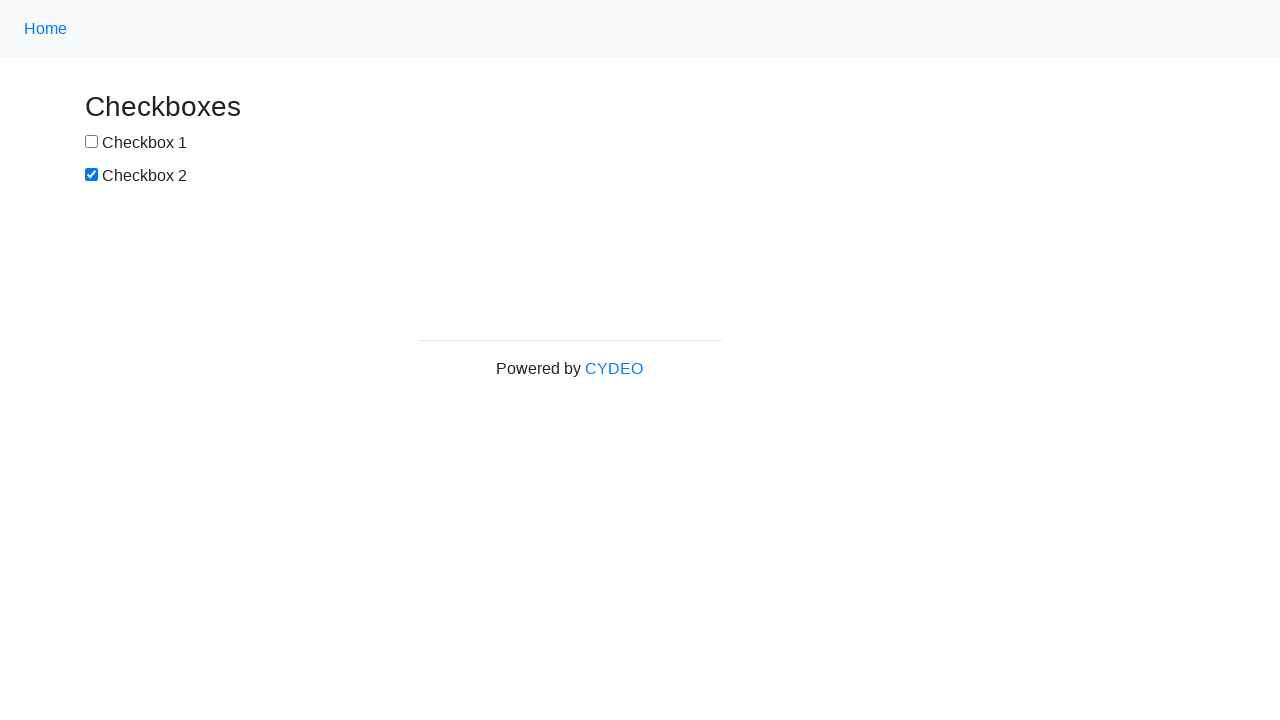

Verified checkbox1 is not selected by default
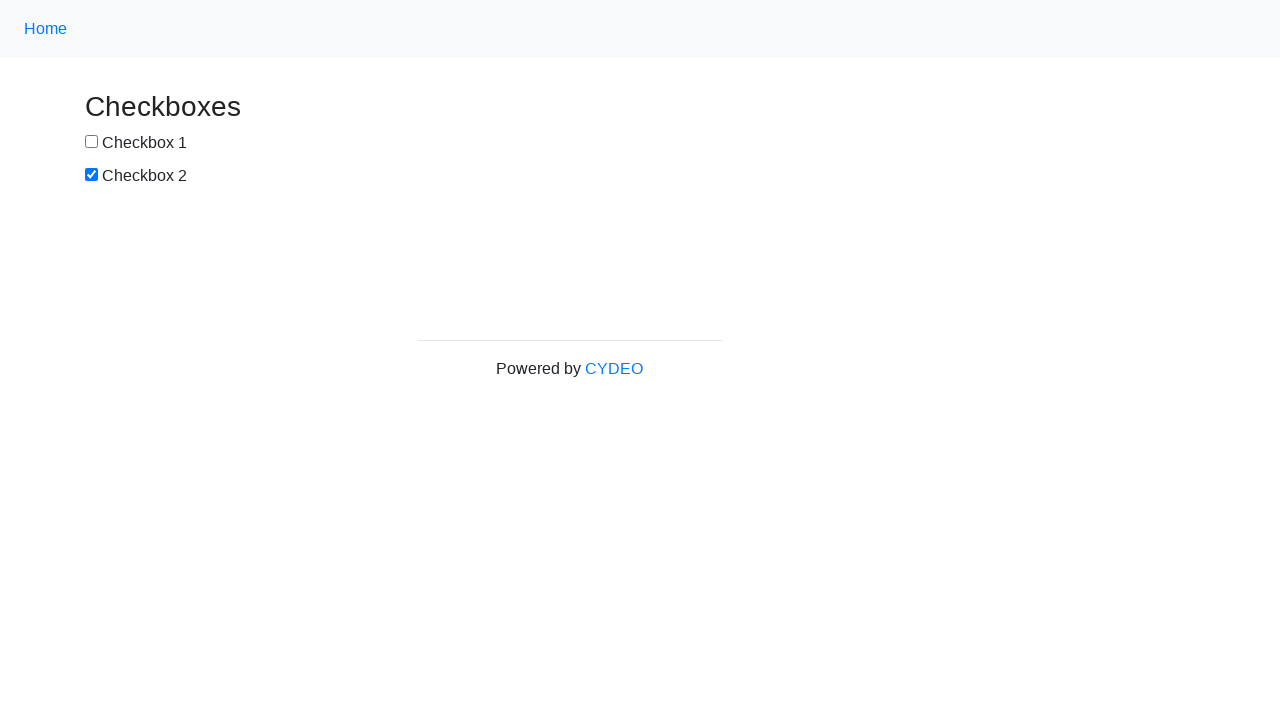

Verified checkbox2 is selected by default
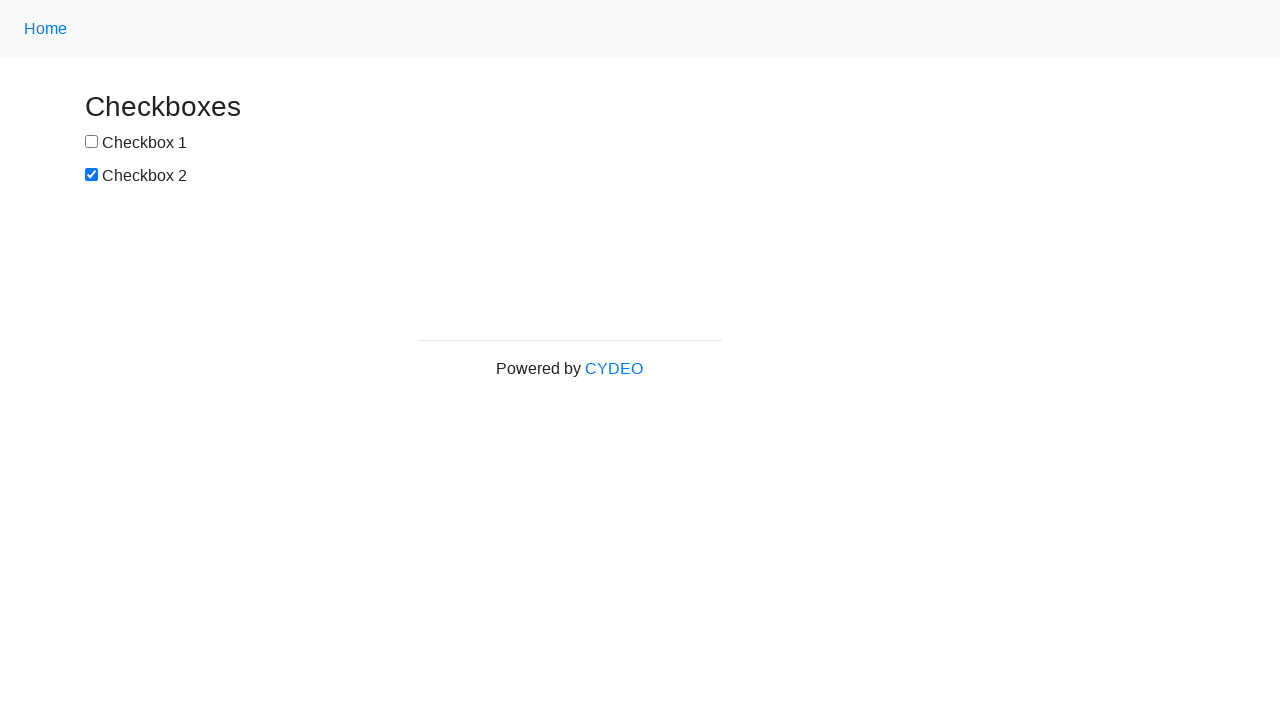

Clicked checkbox1 to select it at (92, 142) on input[name='checkbox1']
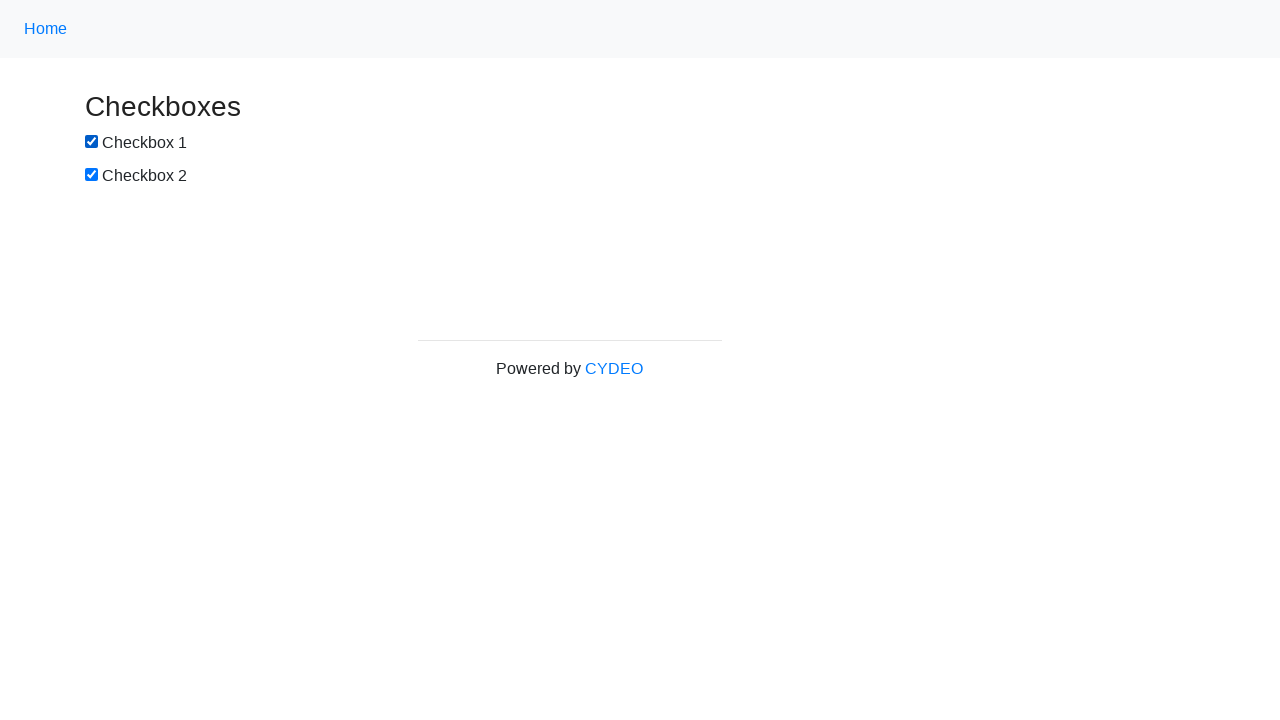

Clicked checkbox2 to deselect it at (92, 175) on input[name='checkbox2']
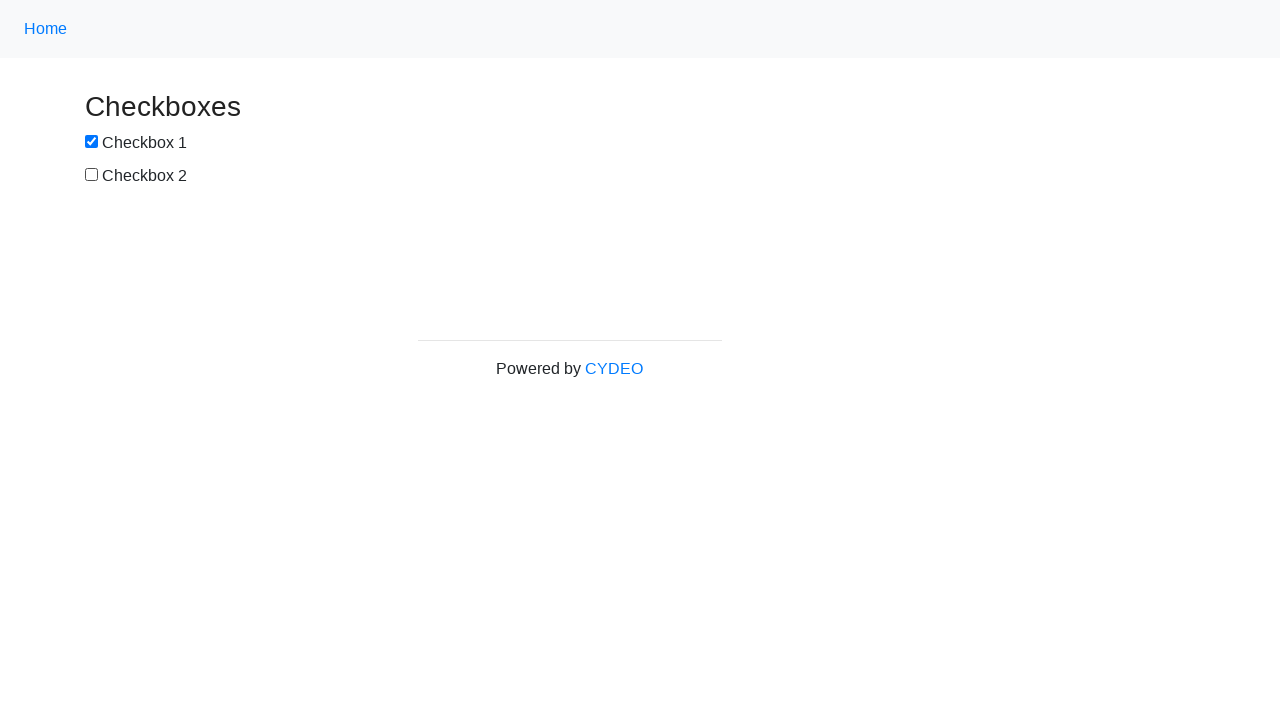

Verified checkbox1 is now selected after clicking
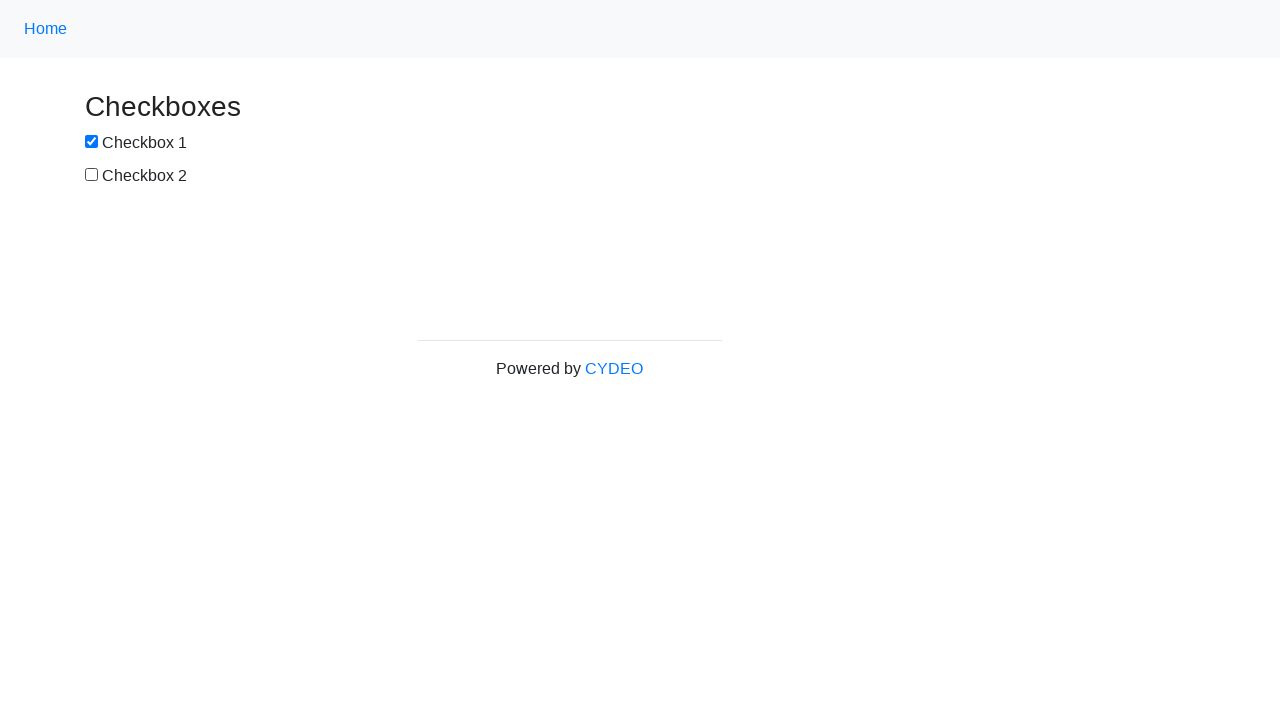

Verified checkbox2 is now deselected after clicking
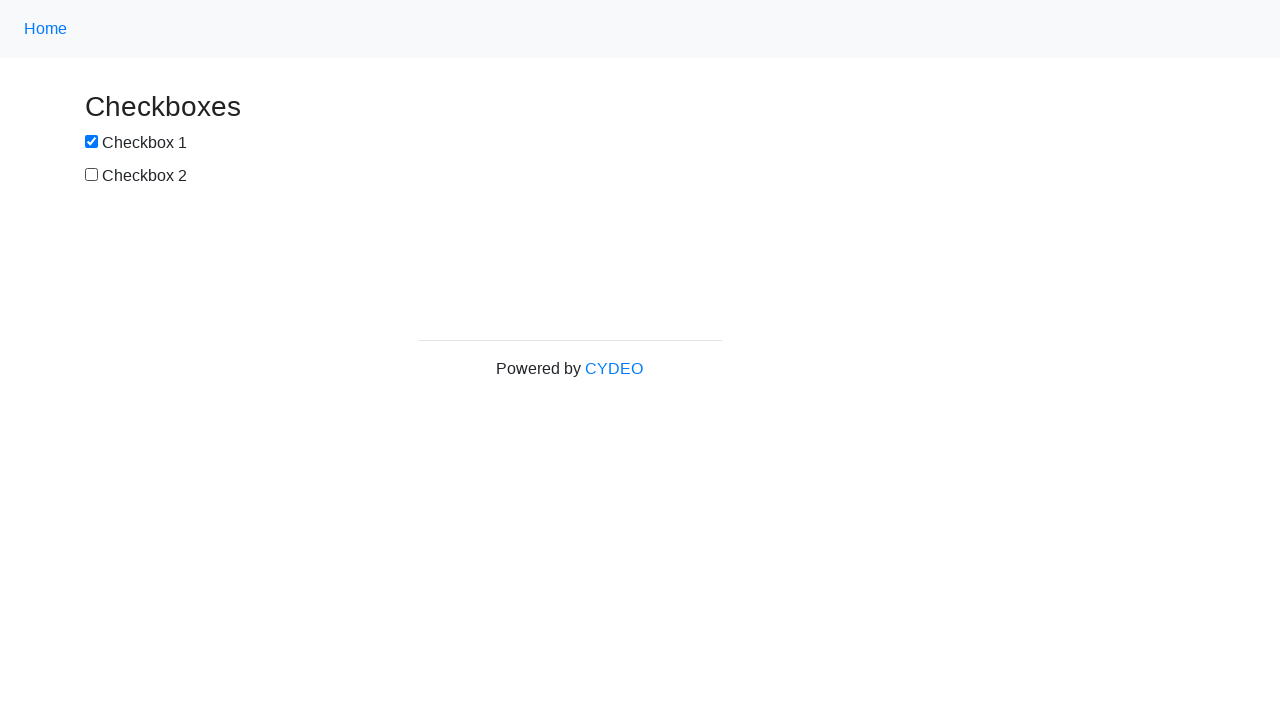

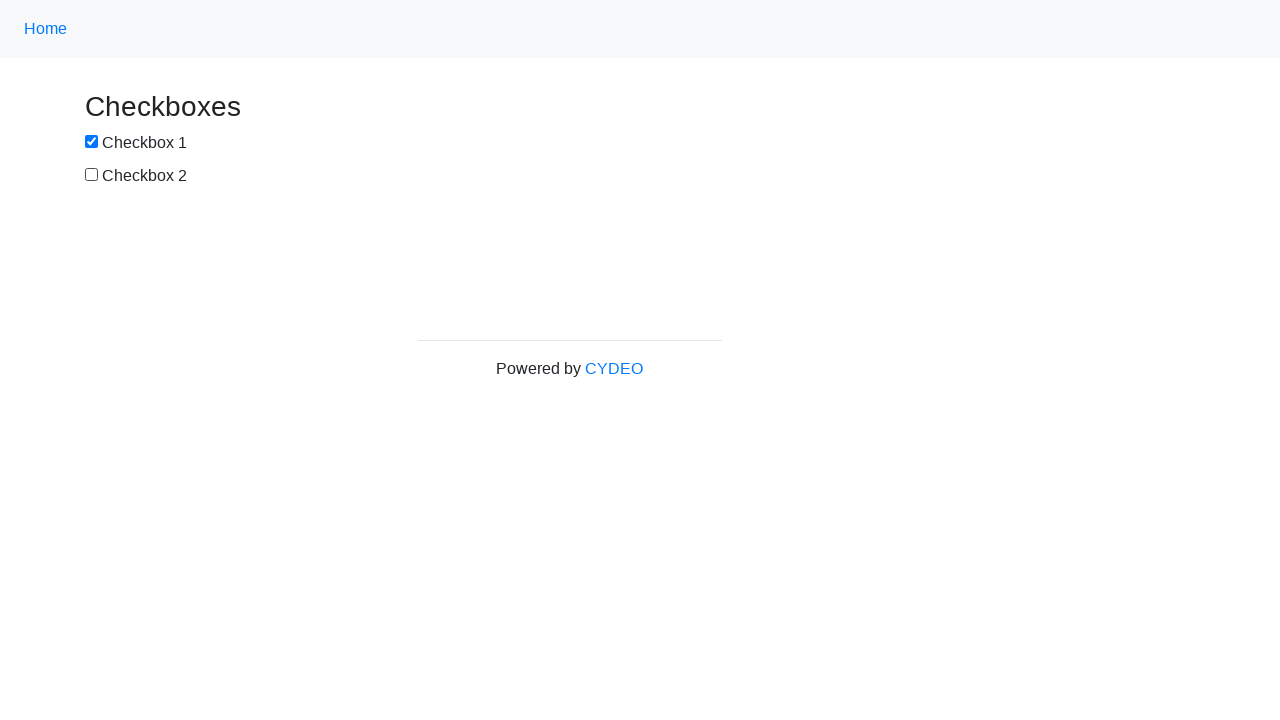